Tests navigation through the Heroku test app by clicking on the Frames link and then the Nested Frames link to navigate to the nested frames example page.

Starting URL: https://the-internet.herokuapp.com/

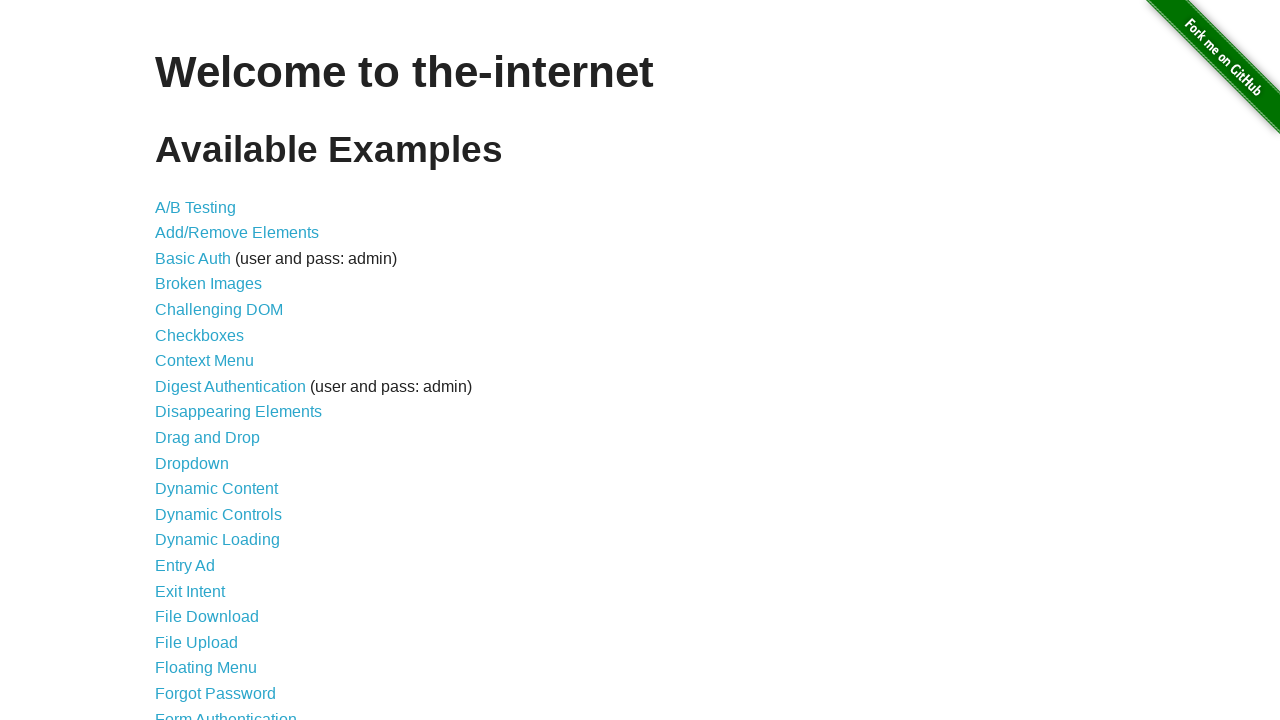

Navigated to Heroku test app homepage
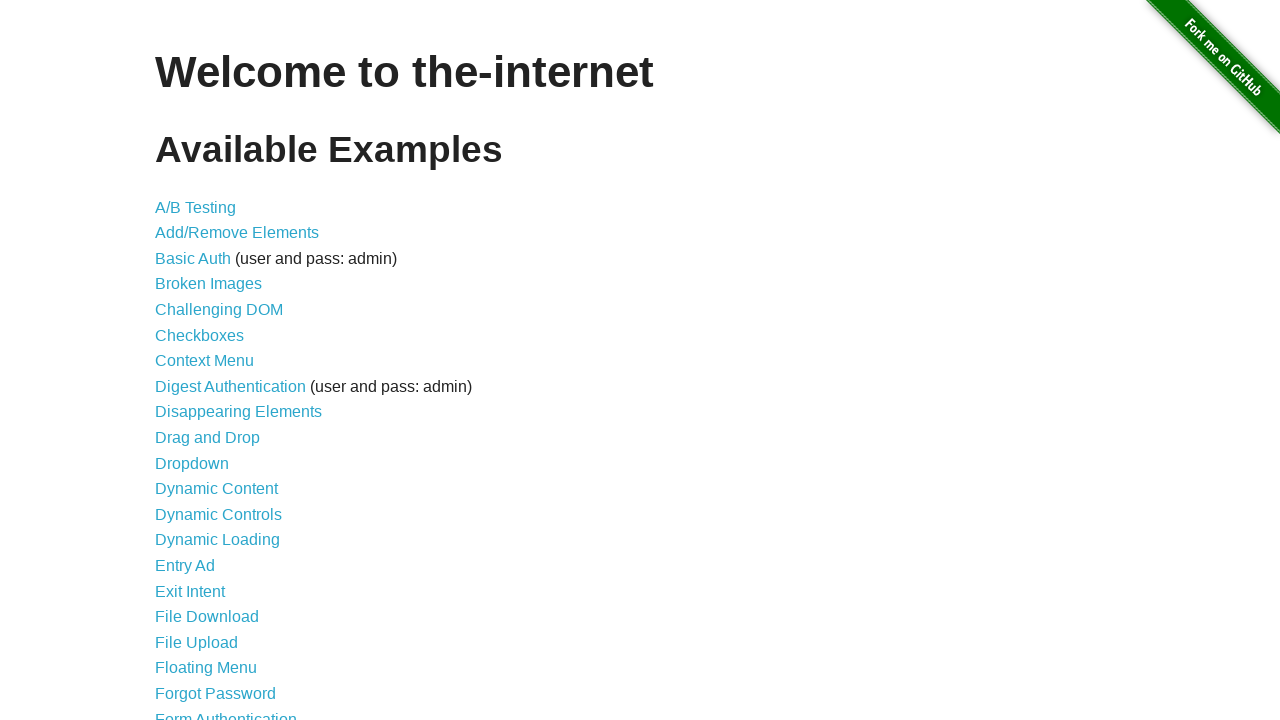

Clicked on the Frames link at (182, 361) on xpath=//*[@id='content']/ul/li[22]/a
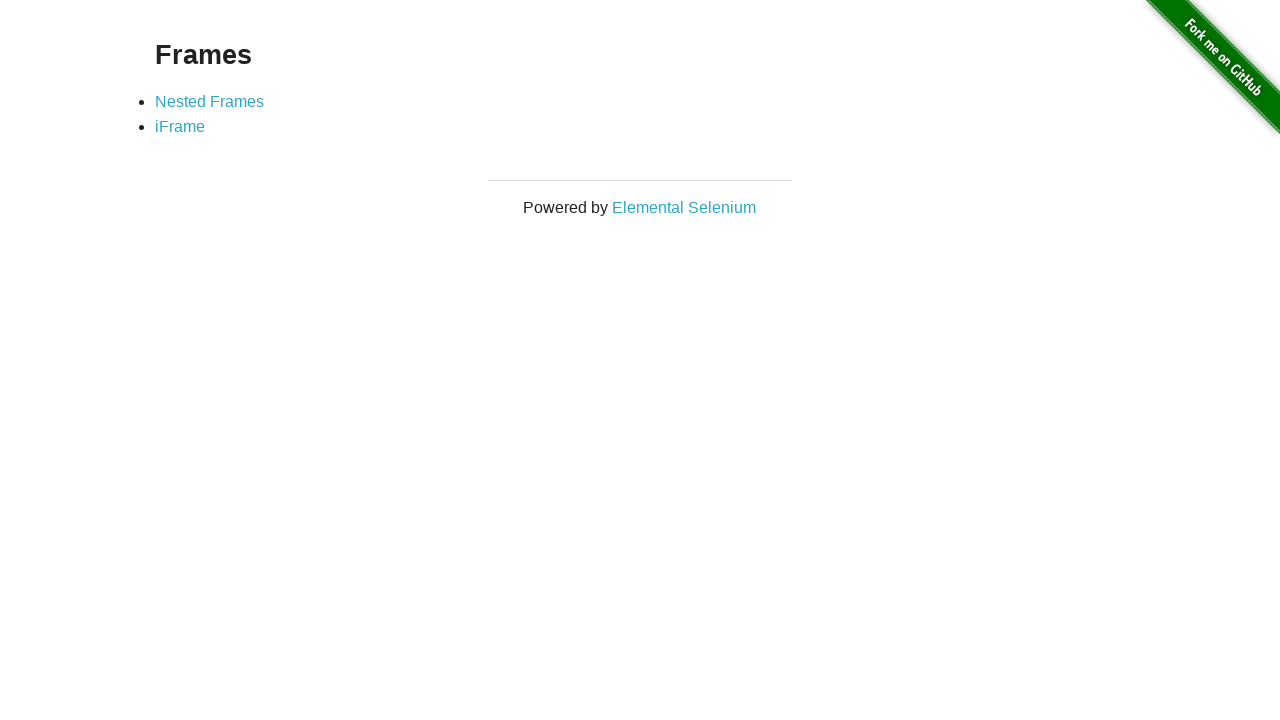

Clicked on the Nested Frames link at (210, 101) on xpath=//*[@id='content']/div/ul/li[1]/a
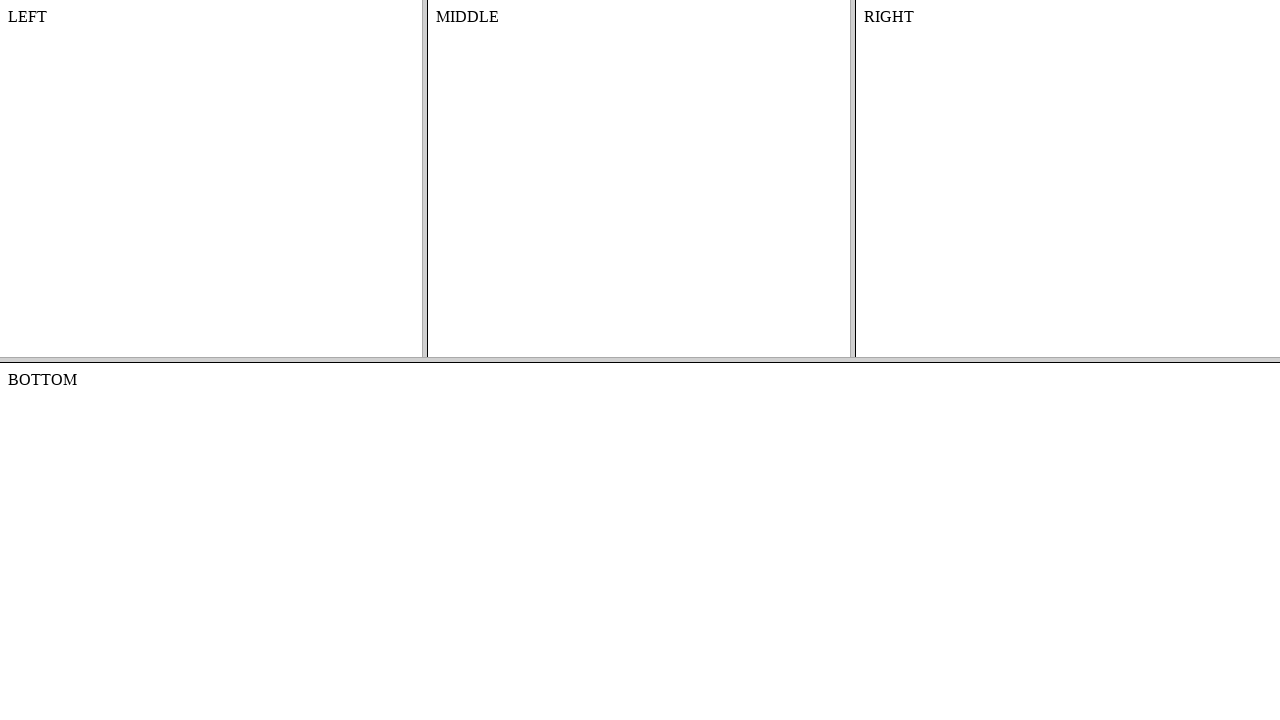

Nested frames page loaded successfully
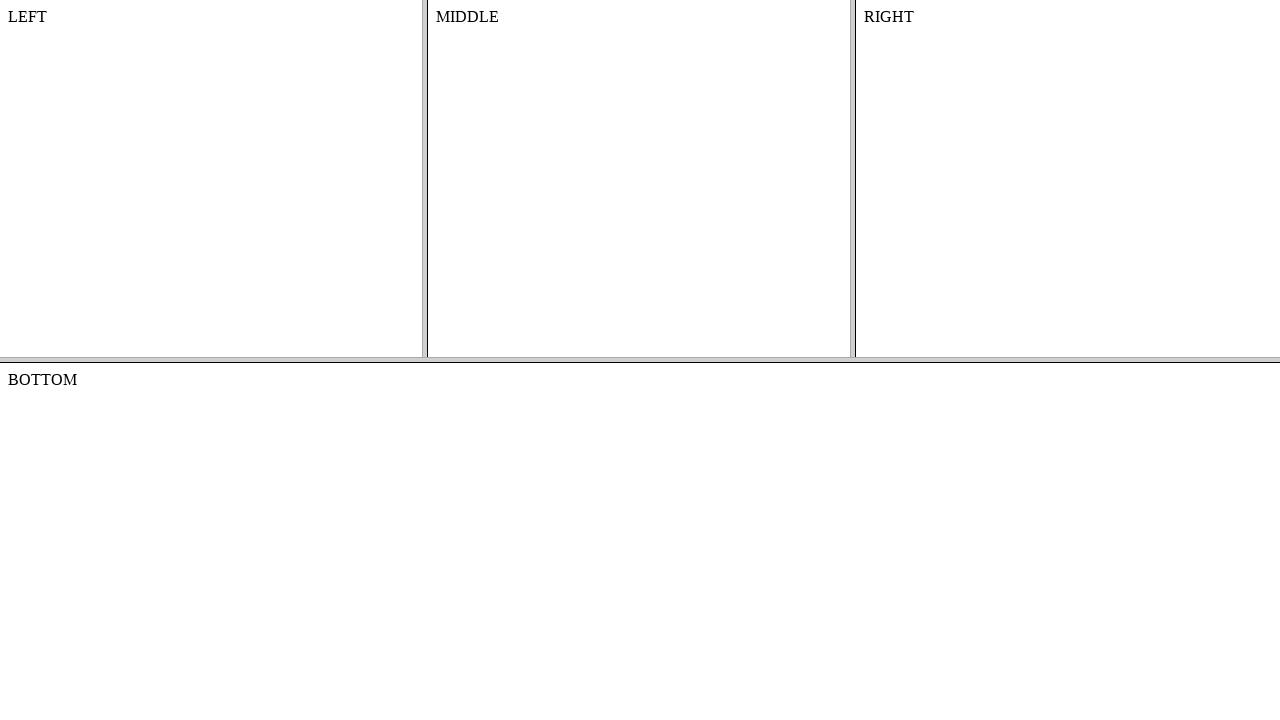

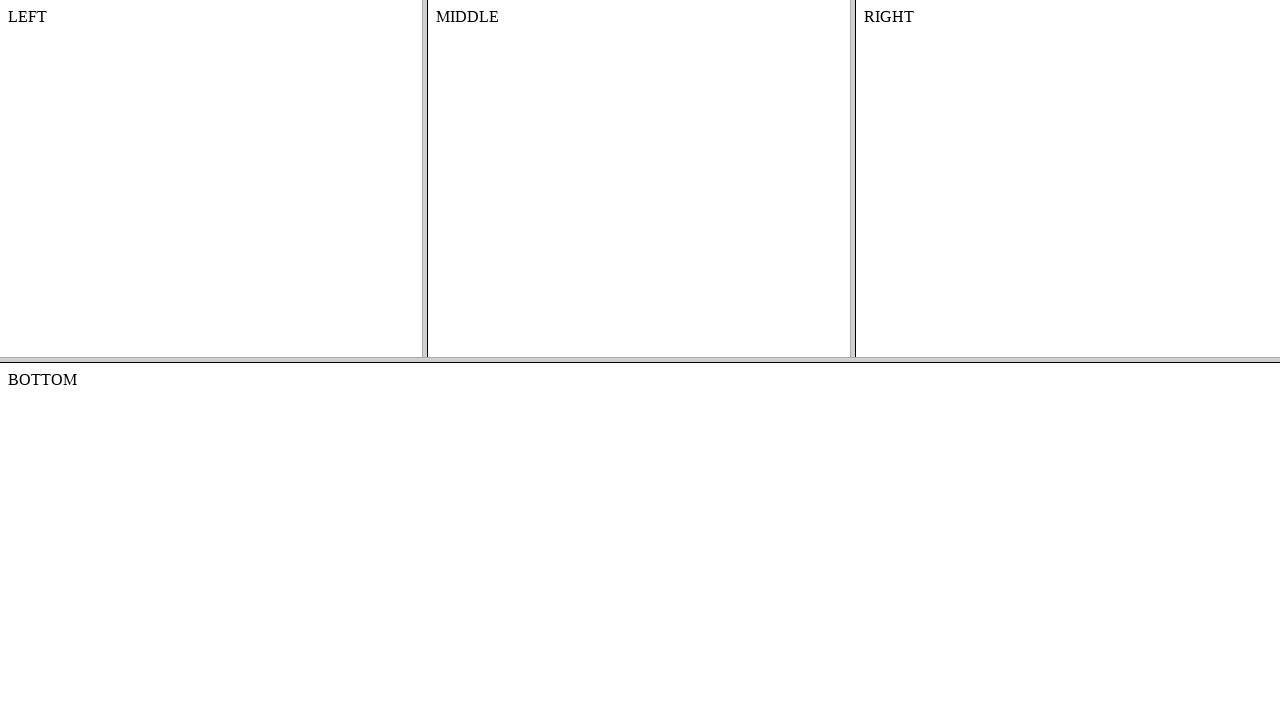